Navigates to RedBus online bus booking homepage

Starting URL: https://www.redbus.in

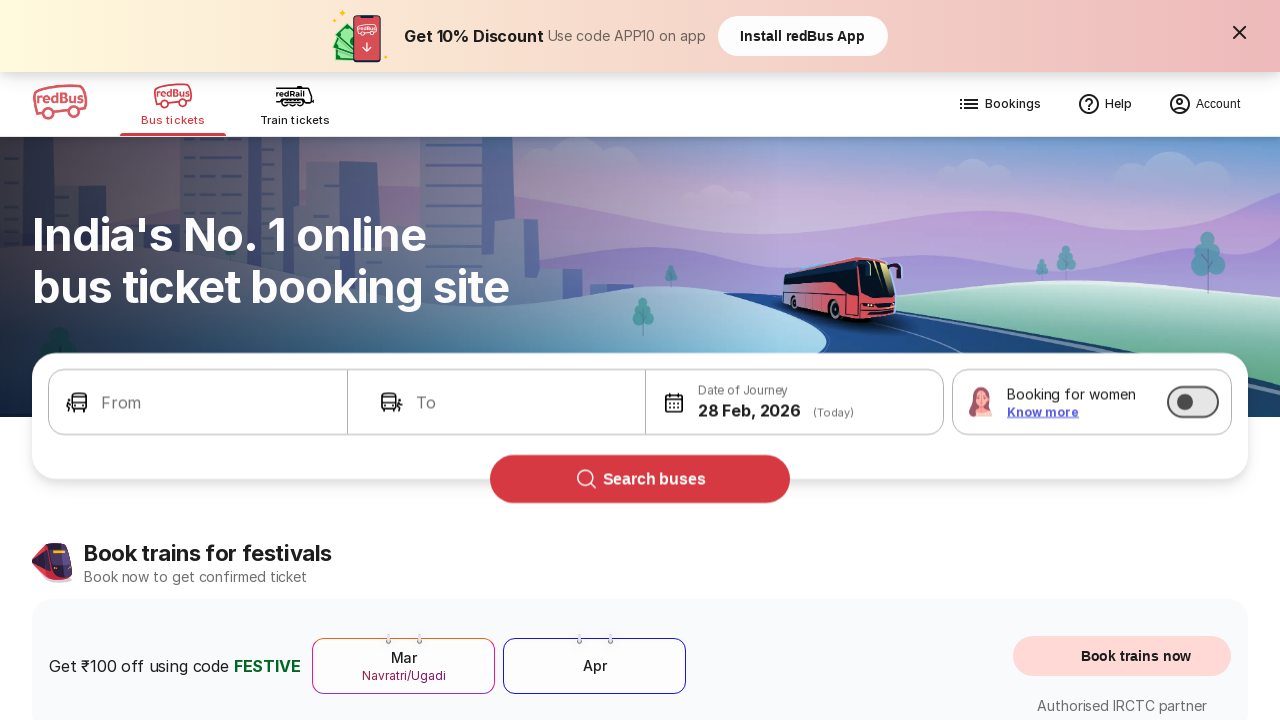

Waited for RedBus homepage to load (domcontentloaded state)
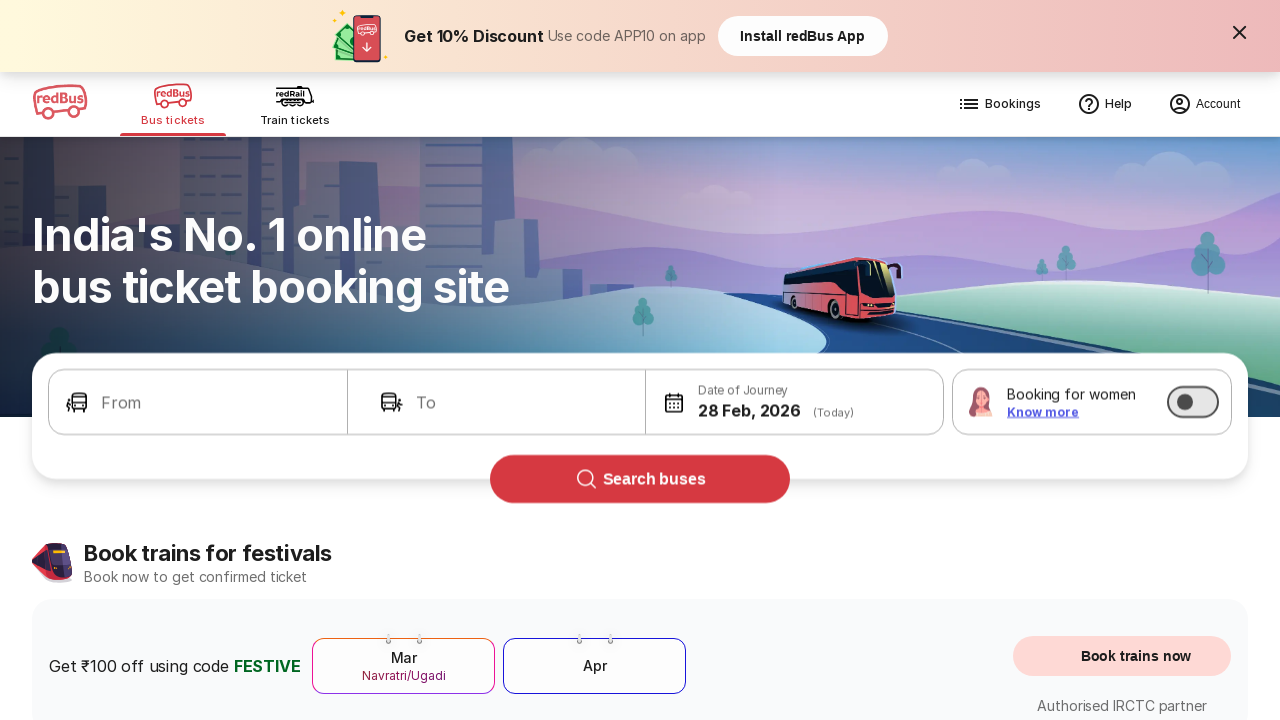

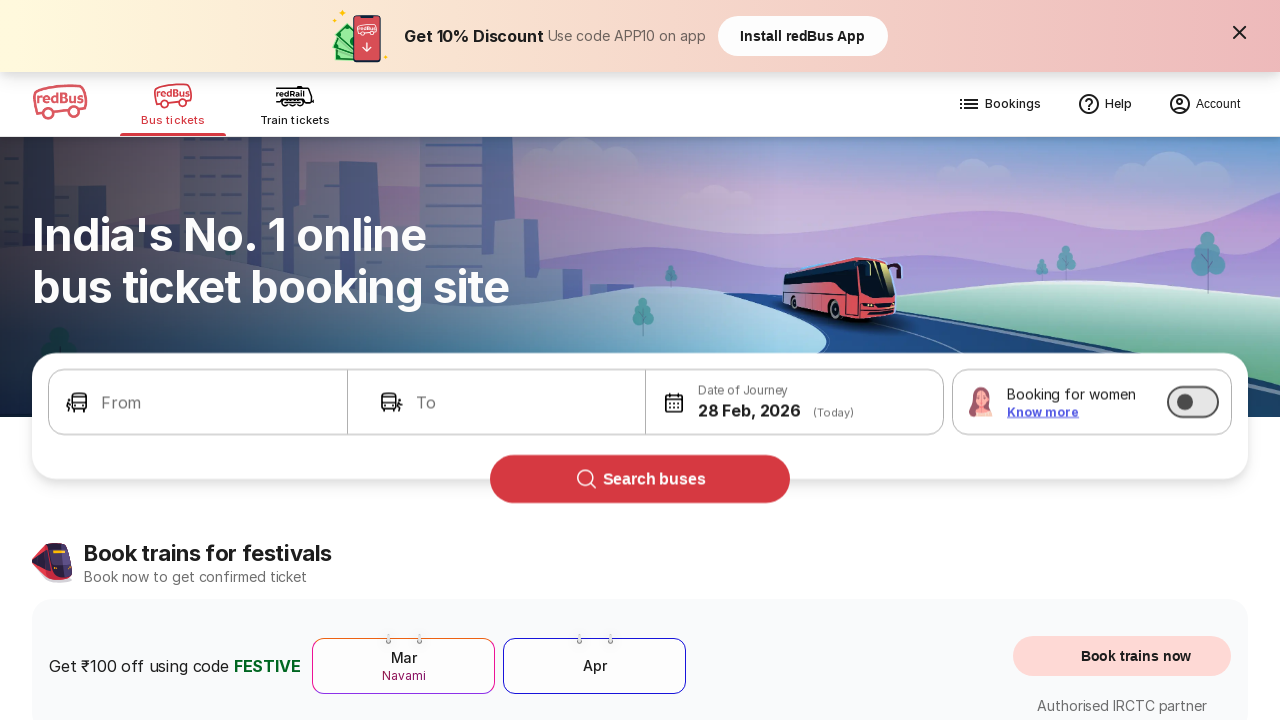